Tests adding multiple todo items to a TodoMVC app, verifying each item appears in the list after being added.

Starting URL: https://demo.playwright.dev/todomvc

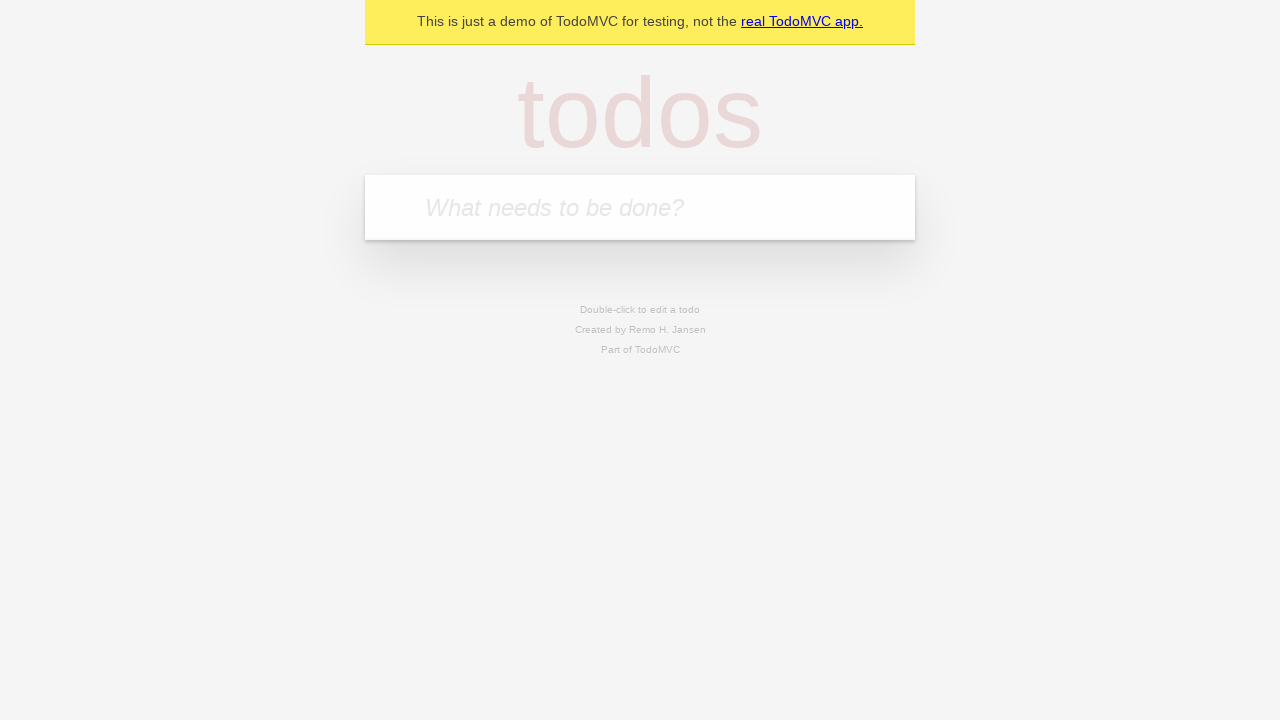

Filled todo input with 'buy some cheese' on internal:attr=[placeholder="What needs to be done?"i]
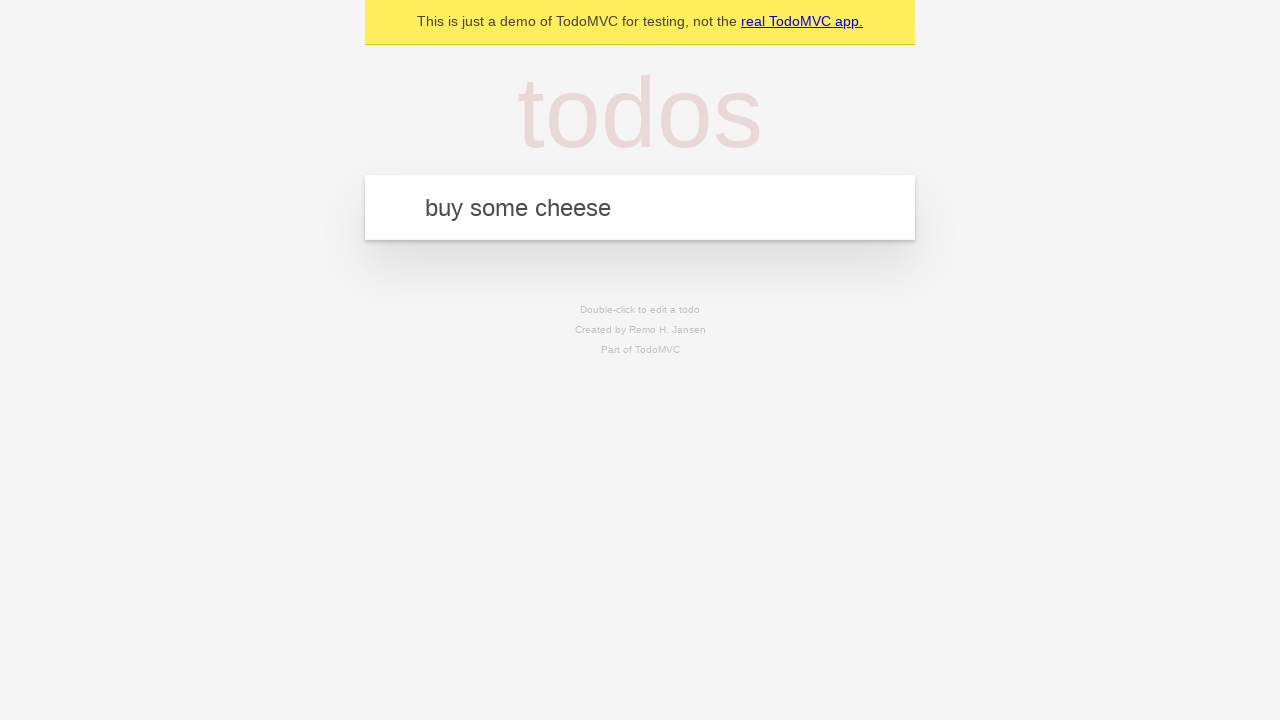

Pressed Enter to add first todo item on internal:attr=[placeholder="What needs to be done?"i]
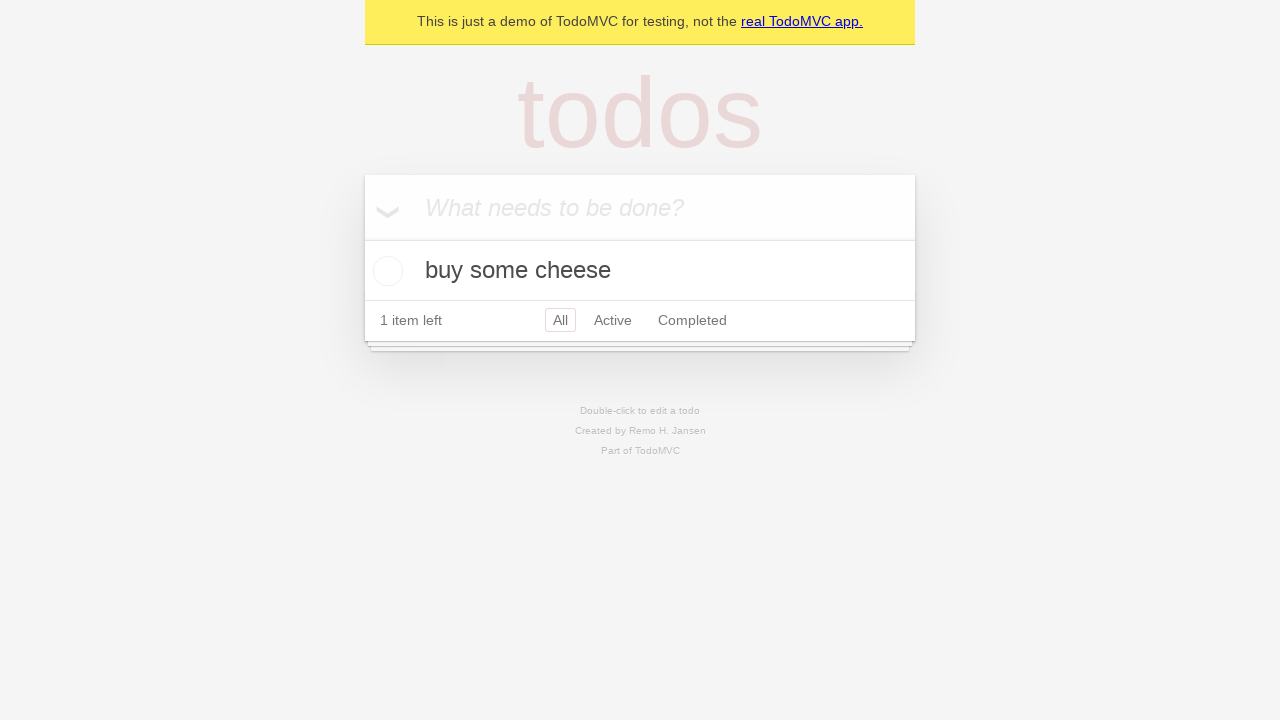

First todo item appeared in the list
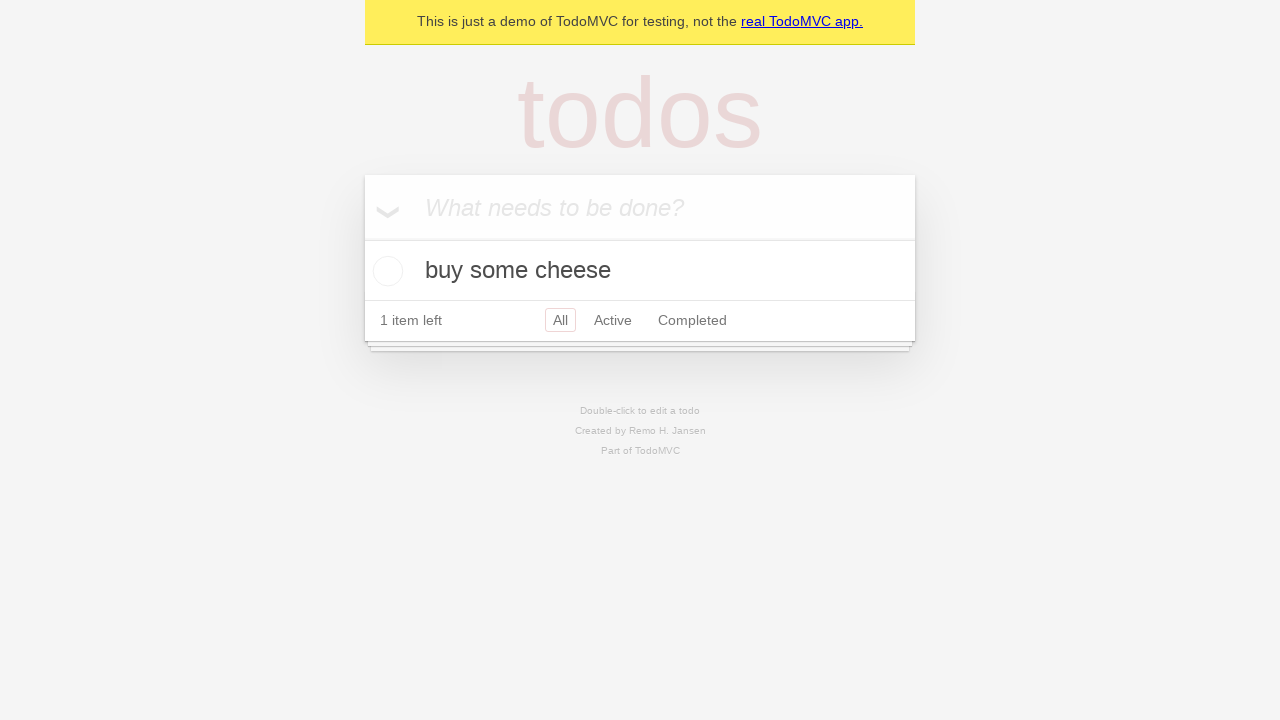

Filled todo input with 'feed the cat' on internal:attr=[placeholder="What needs to be done?"i]
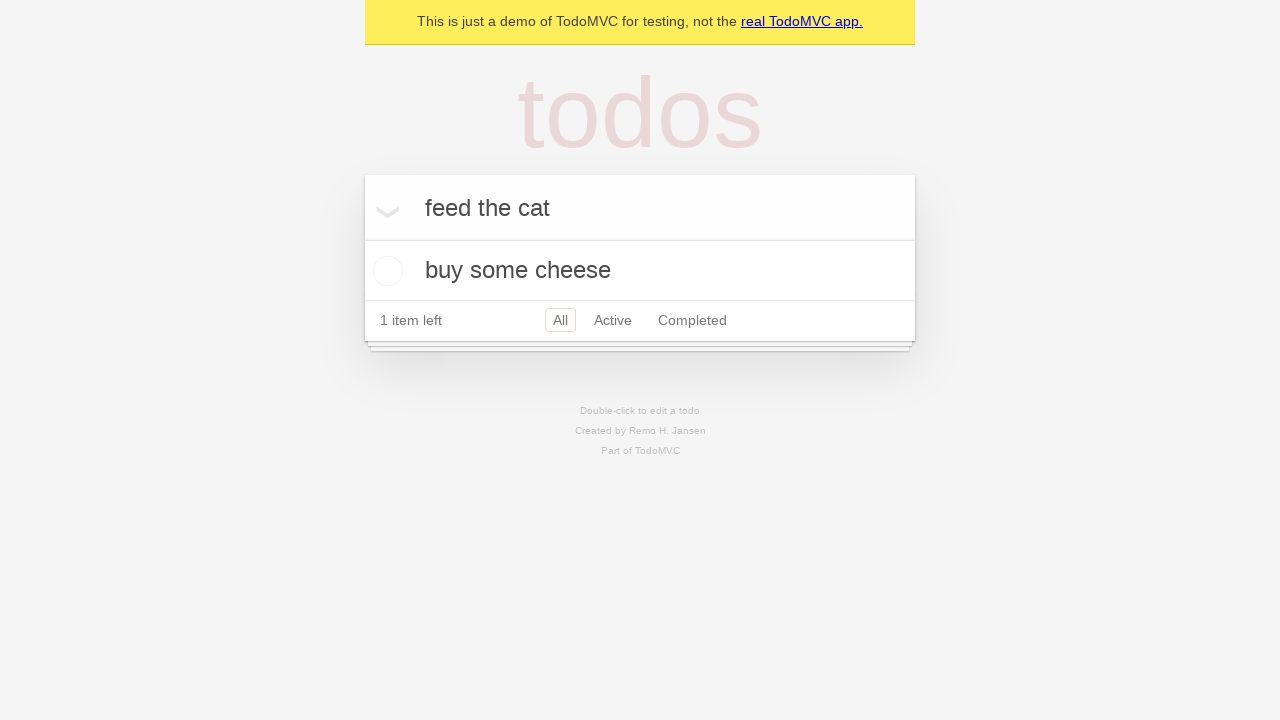

Pressed Enter to add second todo item on internal:attr=[placeholder="What needs to be done?"i]
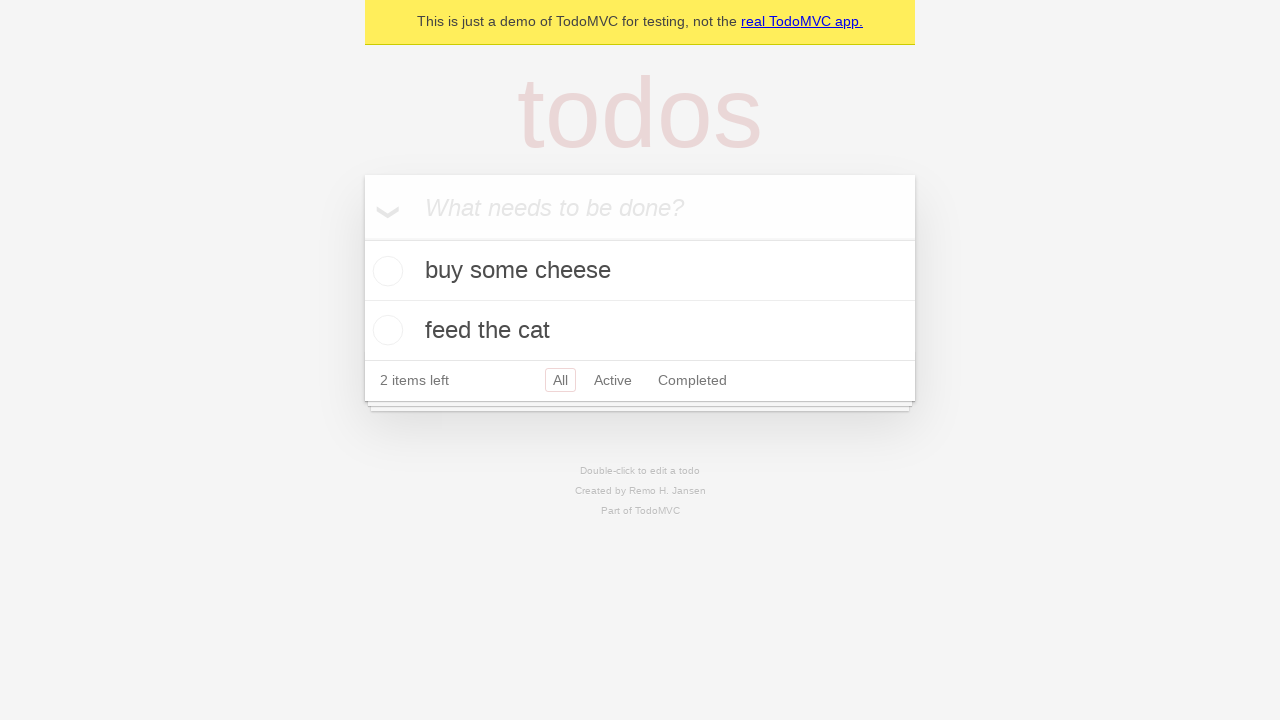

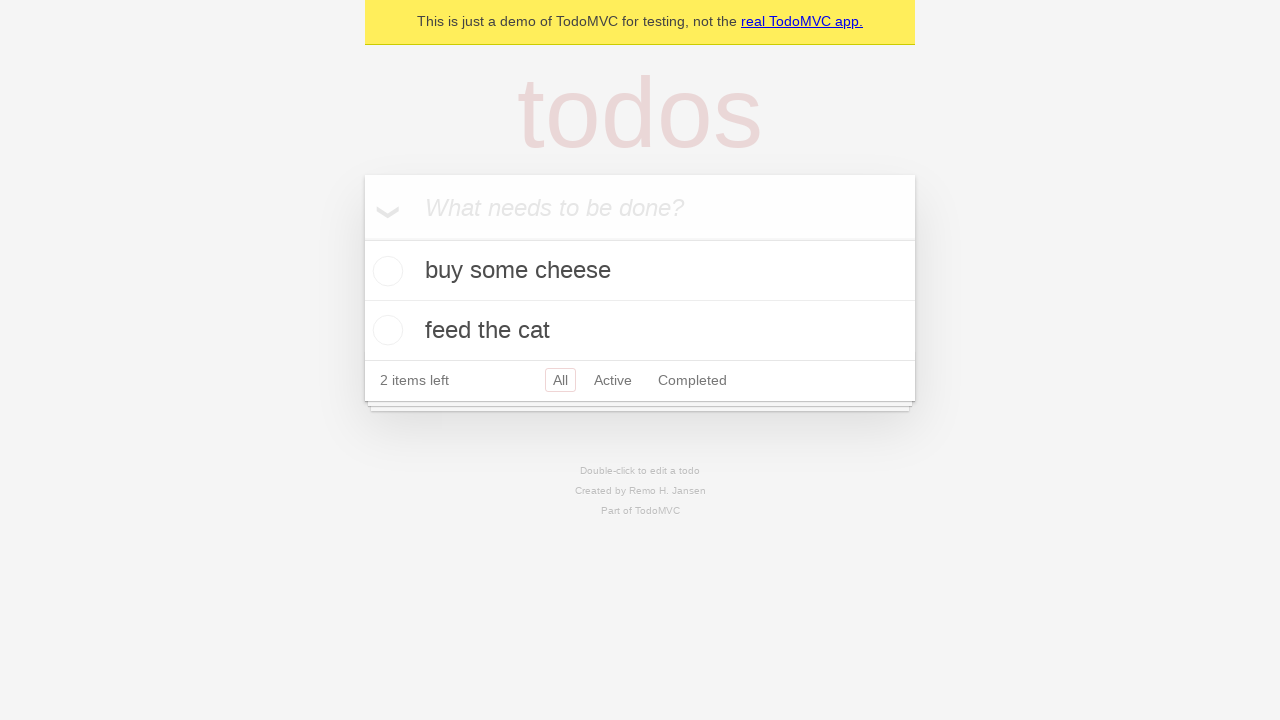